Tests calculator subtraction by clicking buttons 50 - 25 and verifying result equals 25

Starting URL: https://testpages.eviltester.com/styled/apps/calculator.html

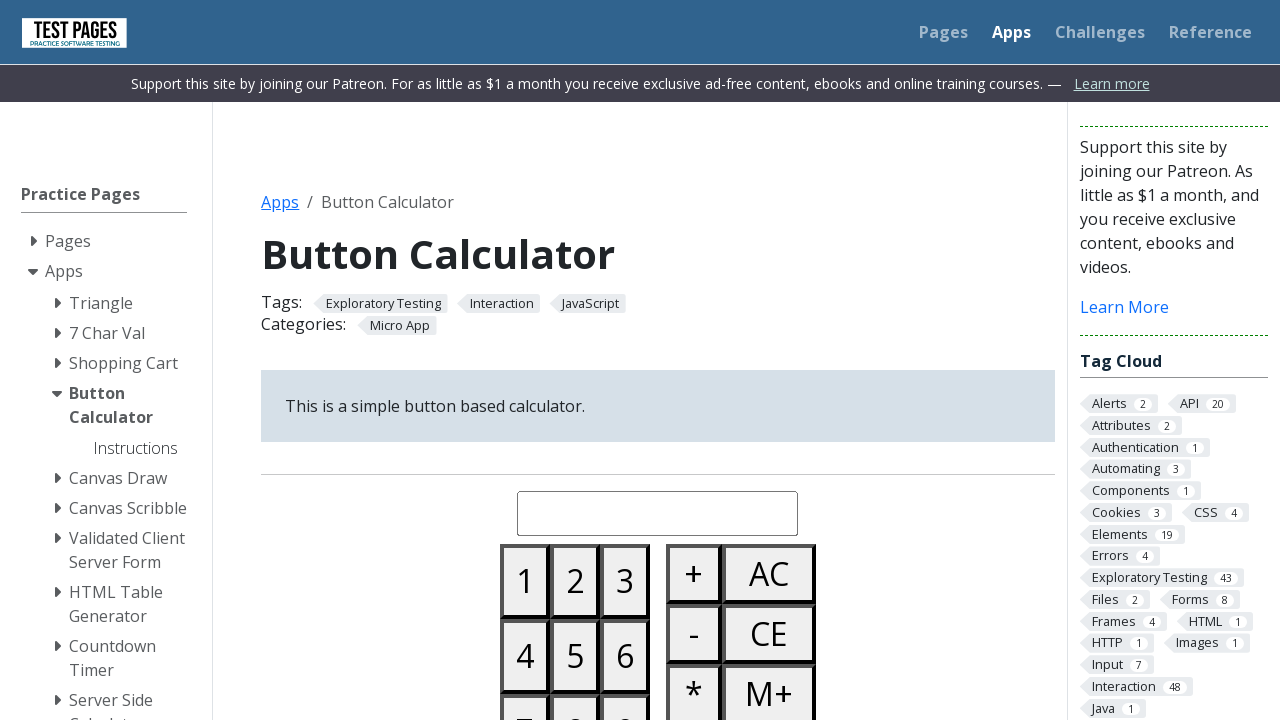

Clicked button 5 at (575, 656) on #button05
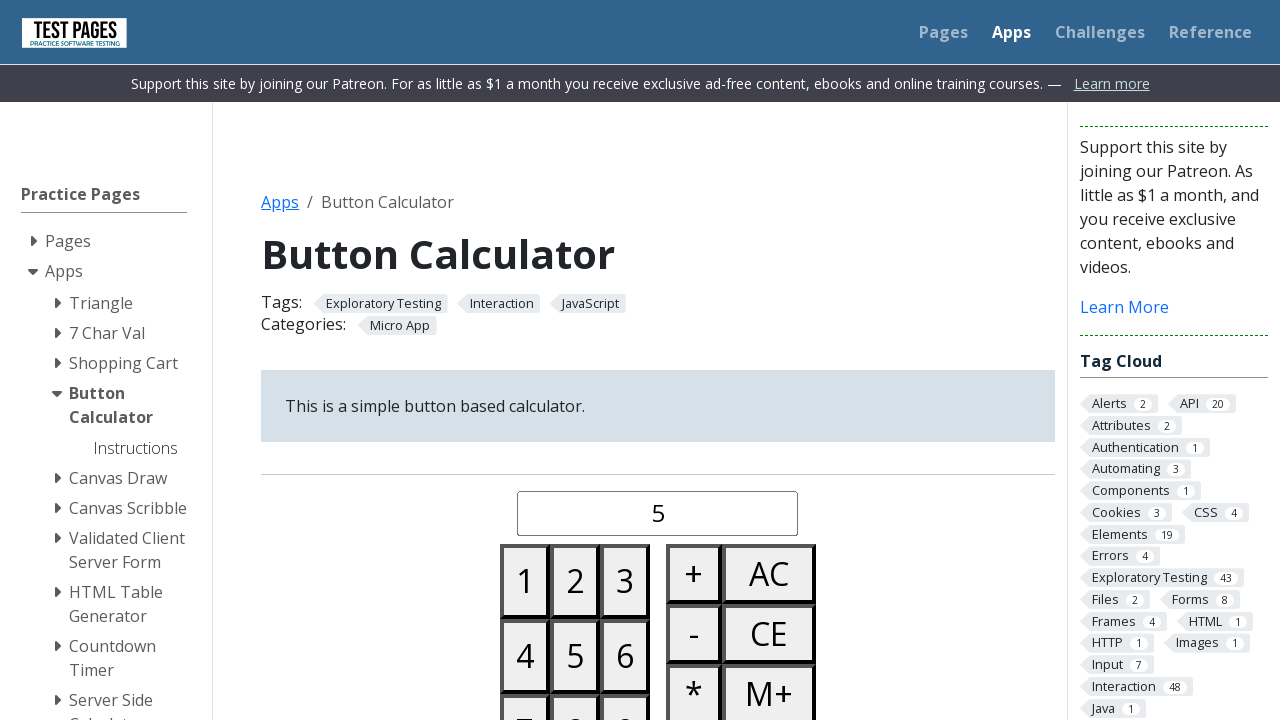

Clicked button 0 at (525, 360) on #button00
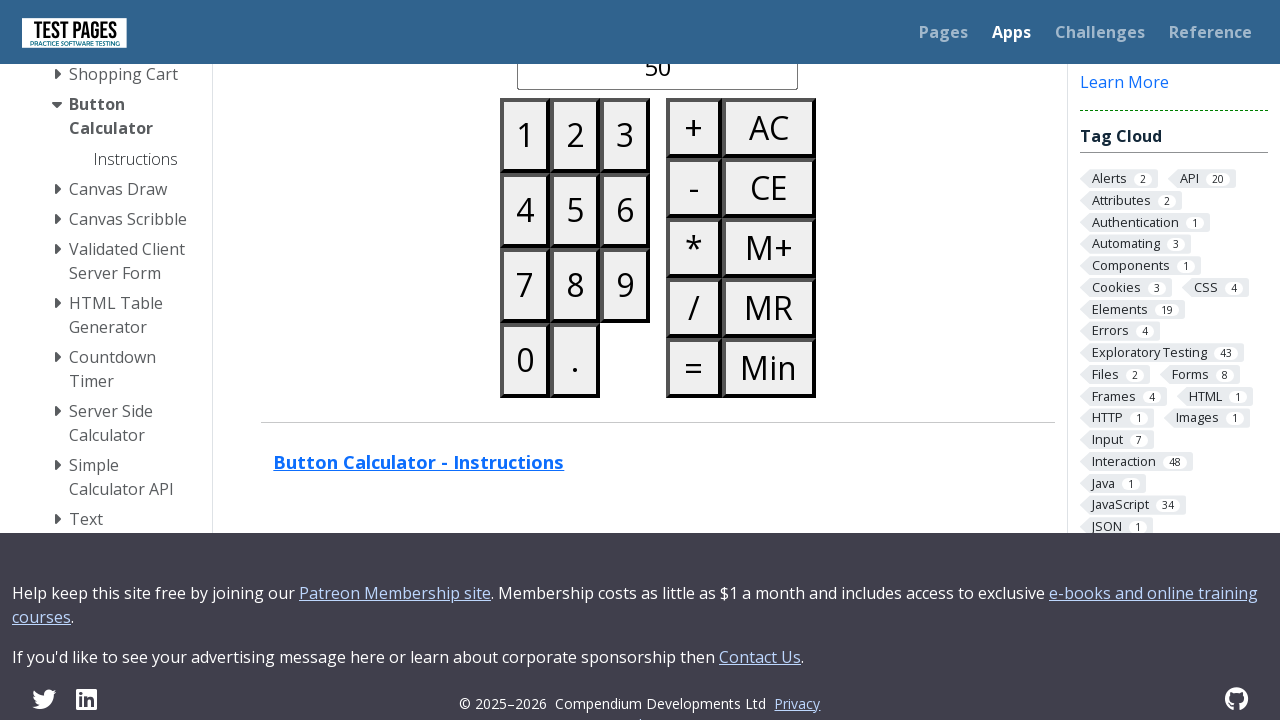

Clicked minus button at (694, 188) on #buttonminus
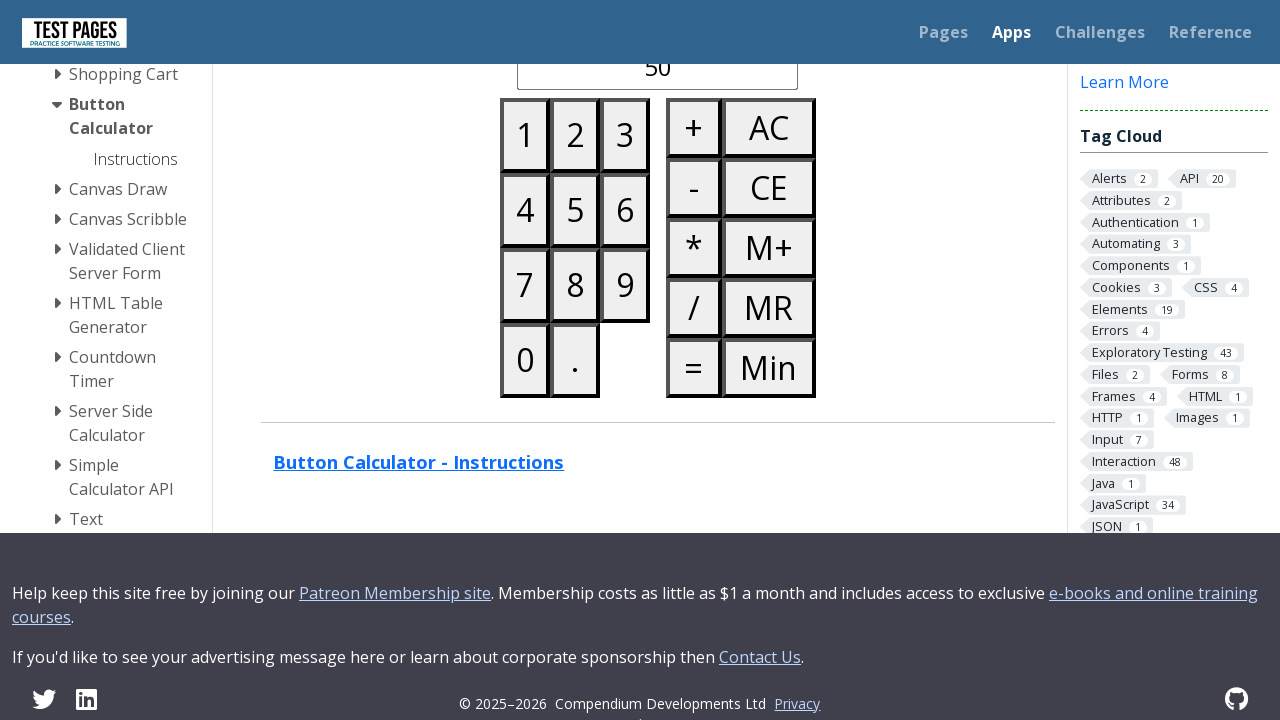

Clicked button 2 at (575, 135) on #button02
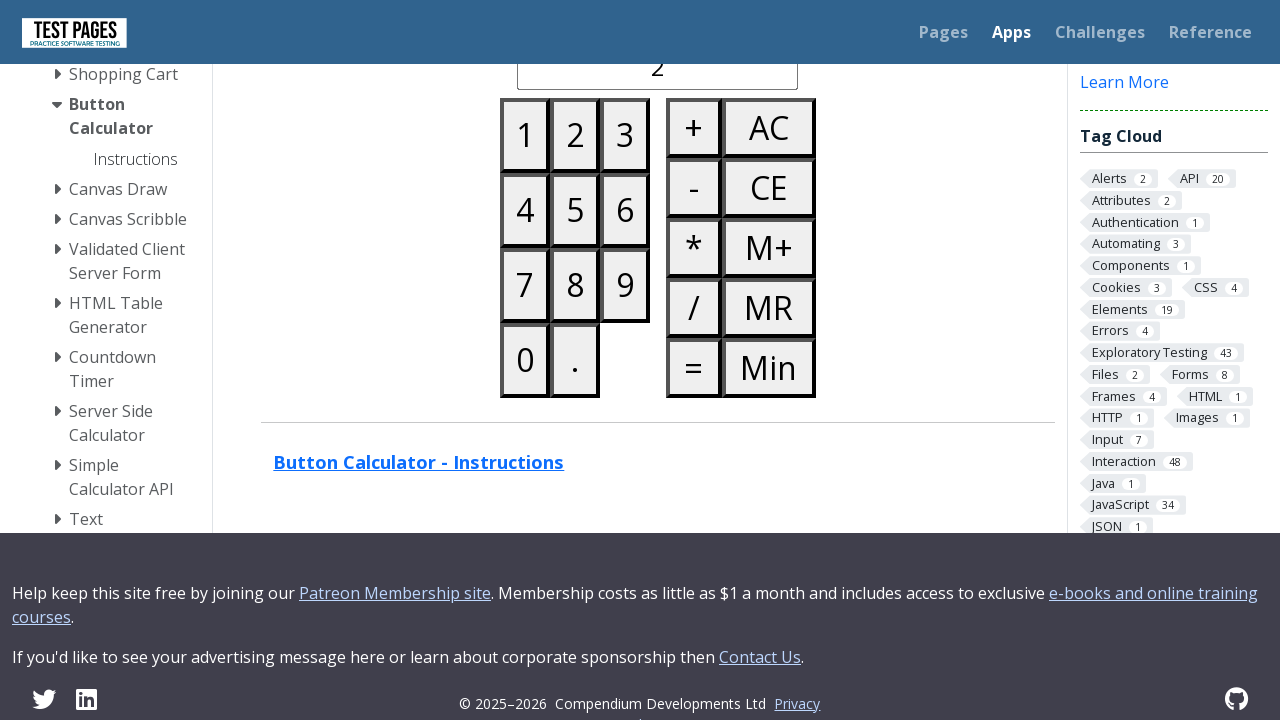

Clicked button 5 at (575, 210) on #button05
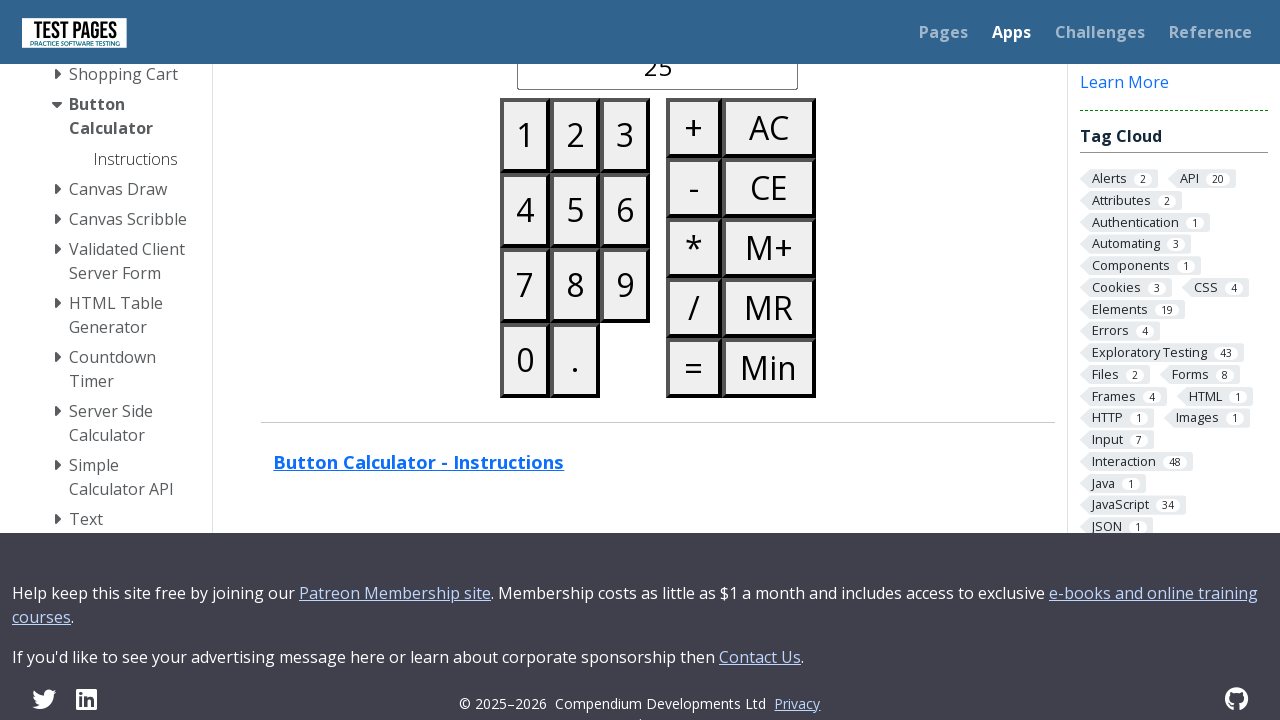

Clicked equals button at (694, 368) on #buttonequals
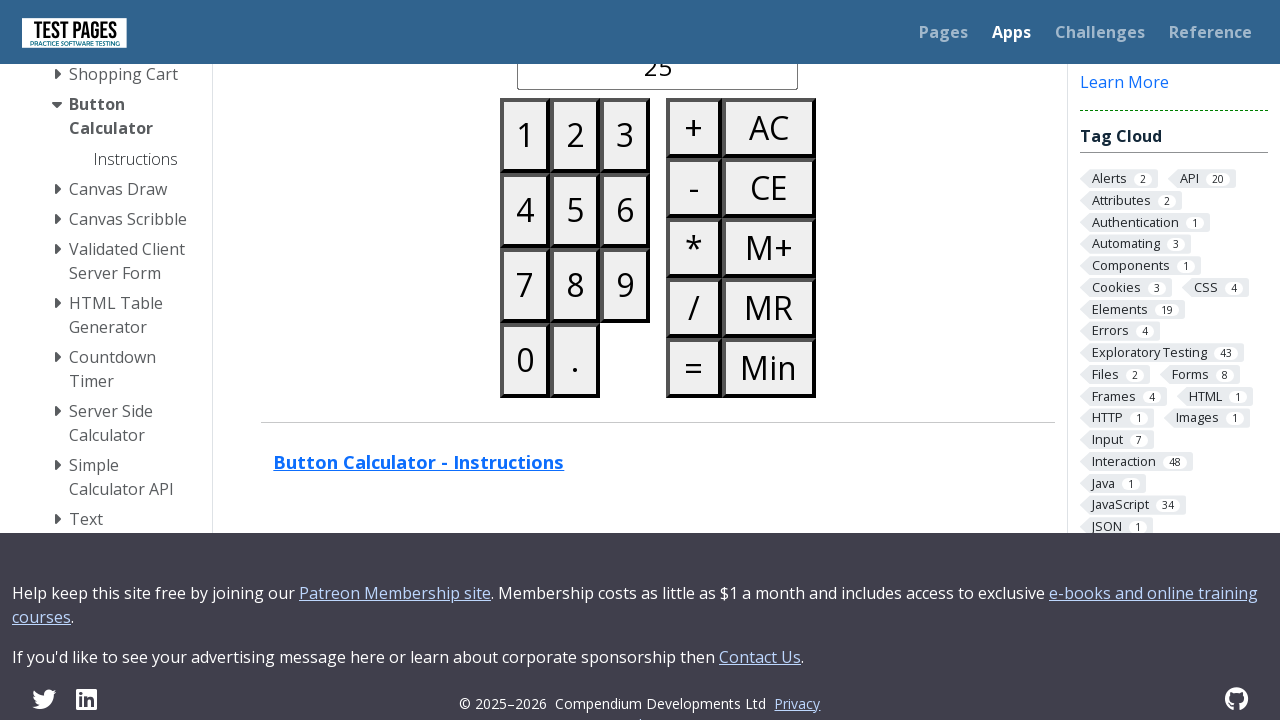

Retrieved calculated result from display
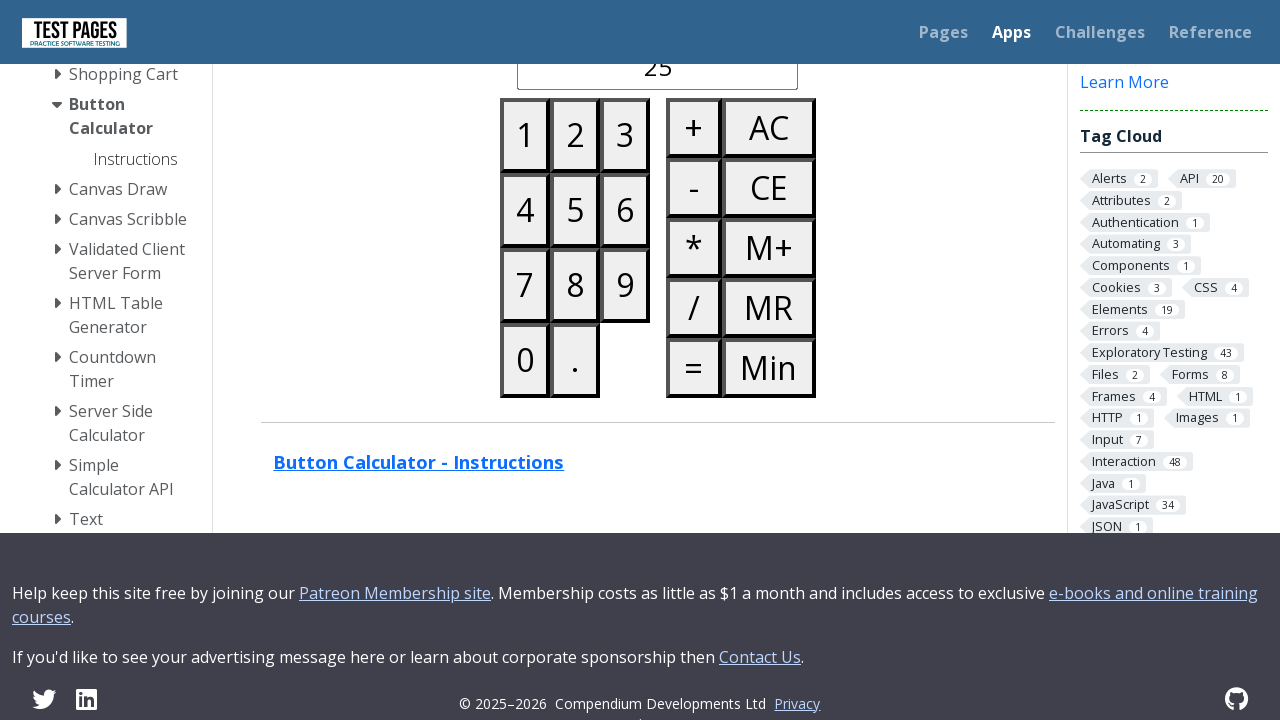

Verified result equals 25
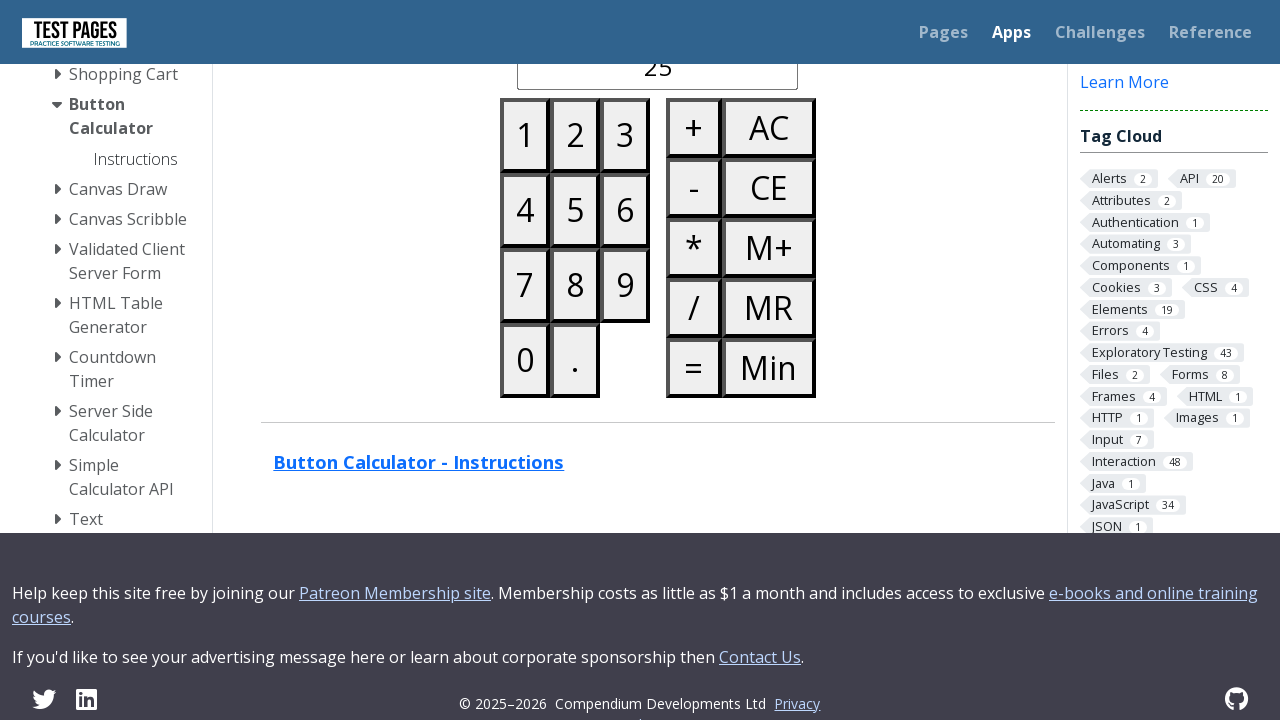

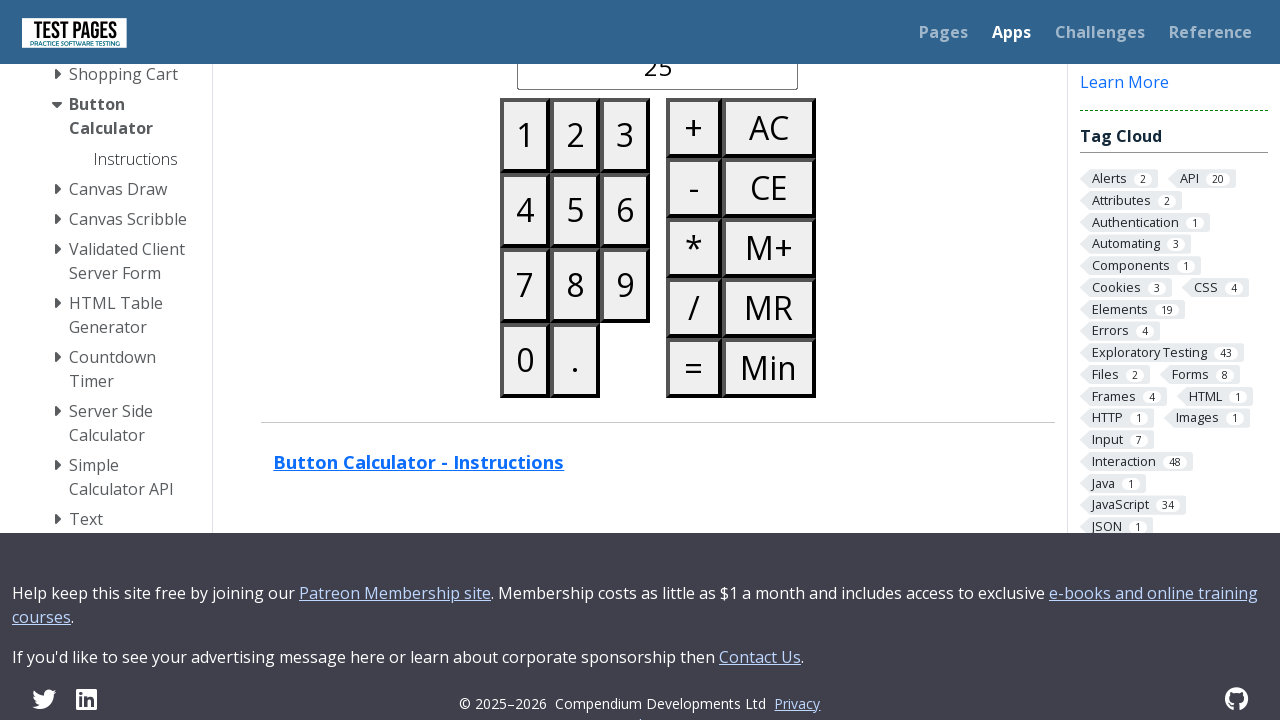